Tests pressing the tab key using keyboard action without targeting a specific element first, then verifies the result.

Starting URL: http://the-internet.herokuapp.com/key_presses

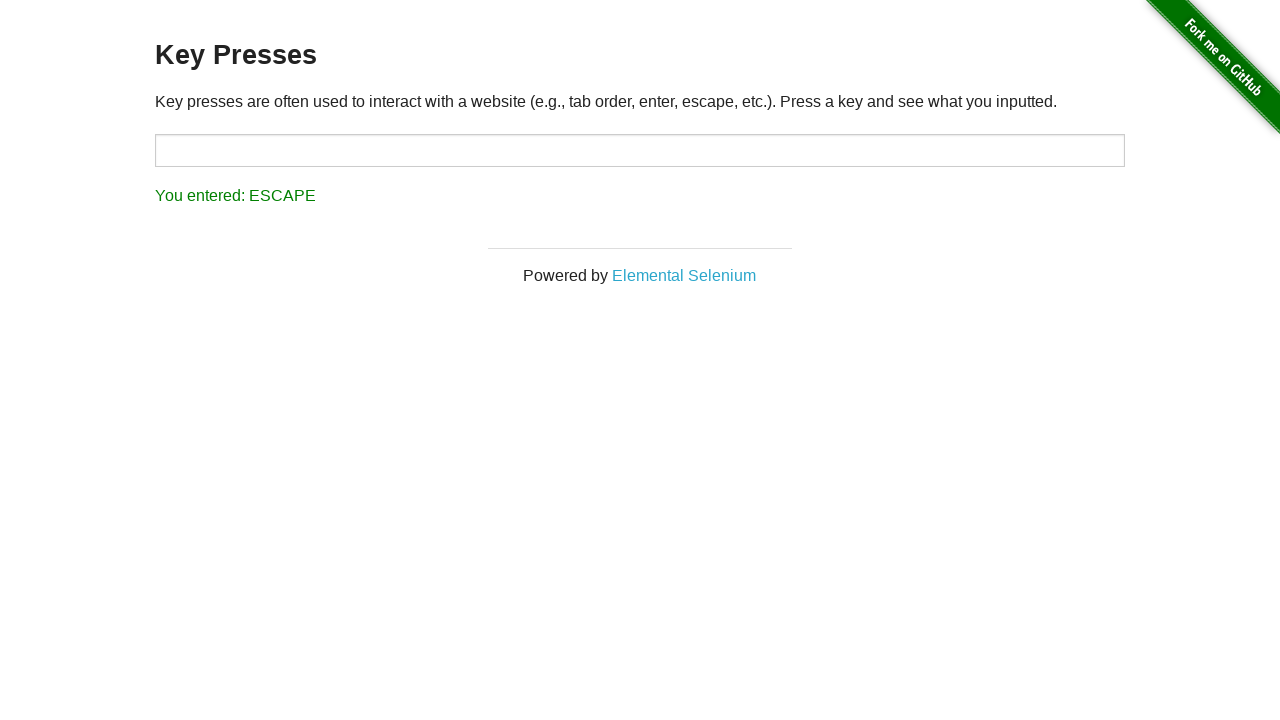

Navigated to key presses test page
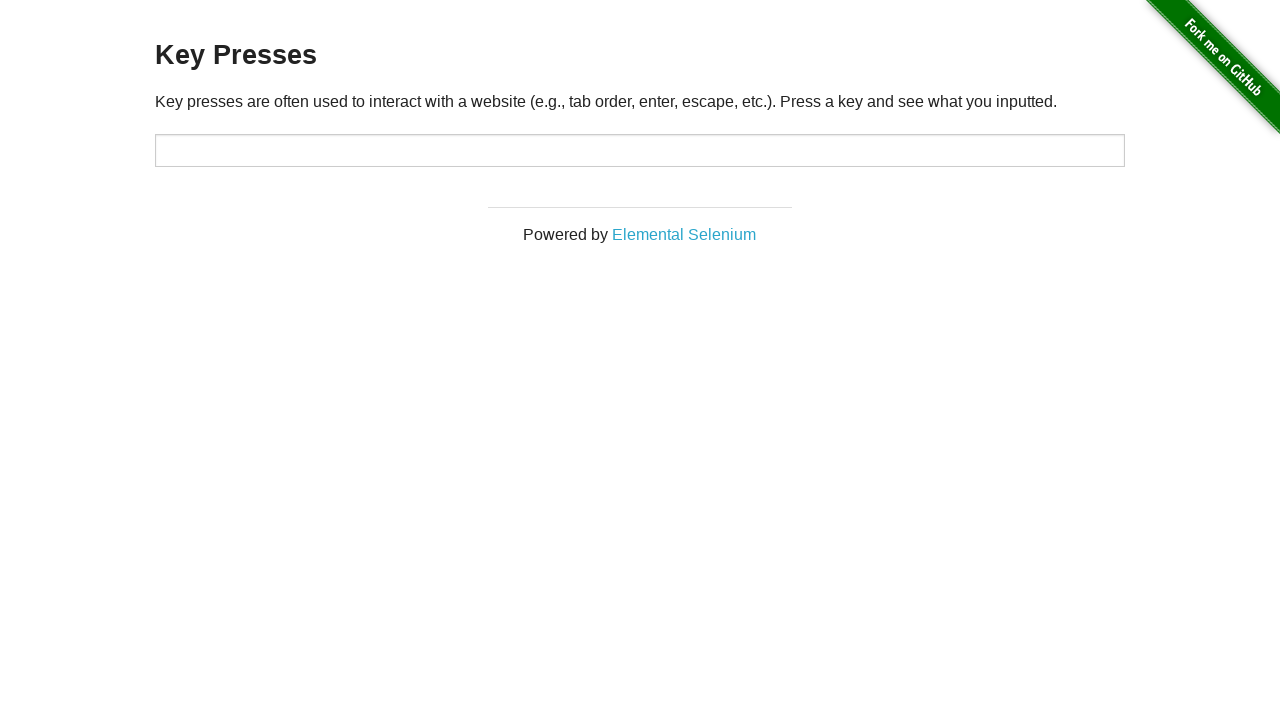

Pressed Tab key using keyboard action
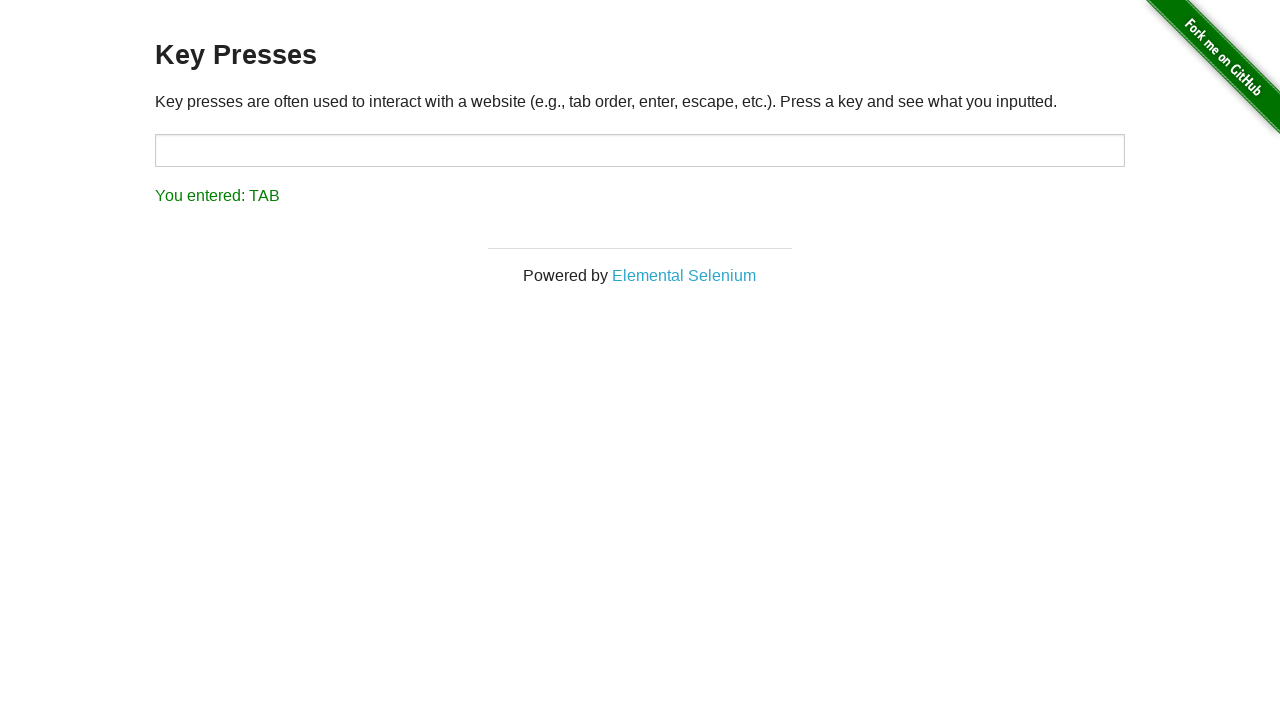

Result element loaded and became visible
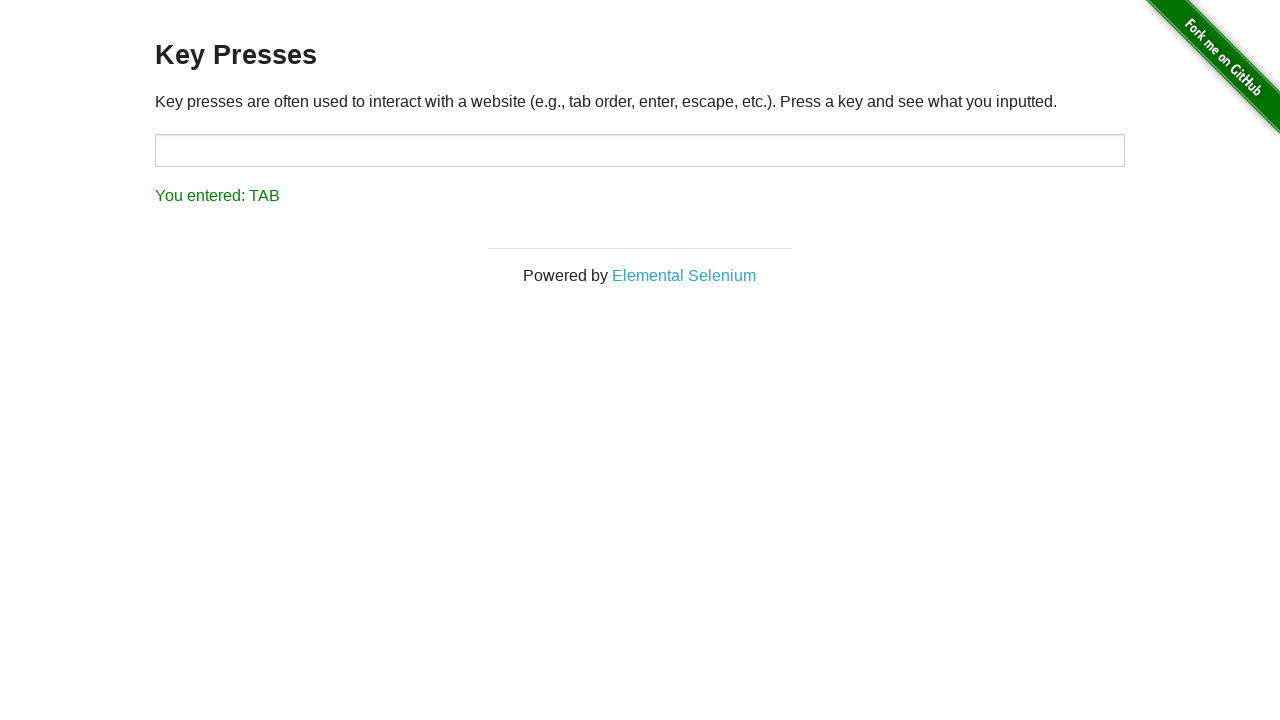

Retrieved result text: 'You entered: TAB'
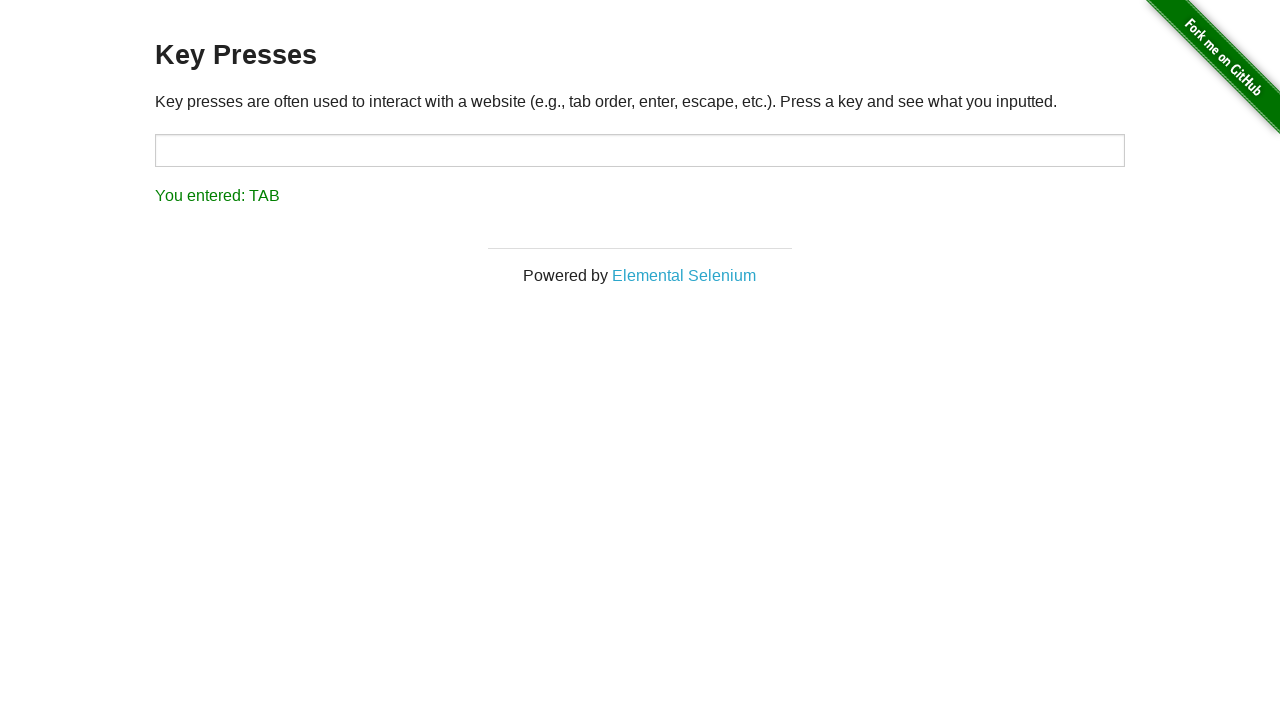

Verified that result text matches expected value 'You entered: TAB'
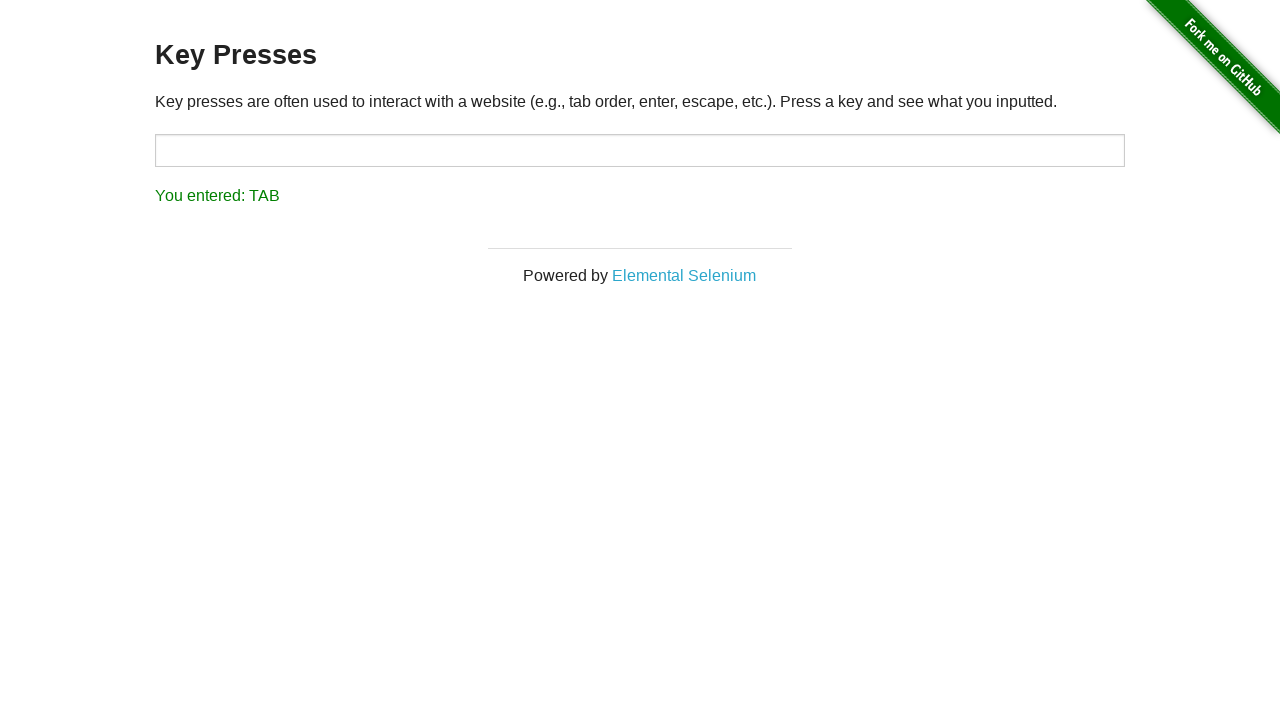

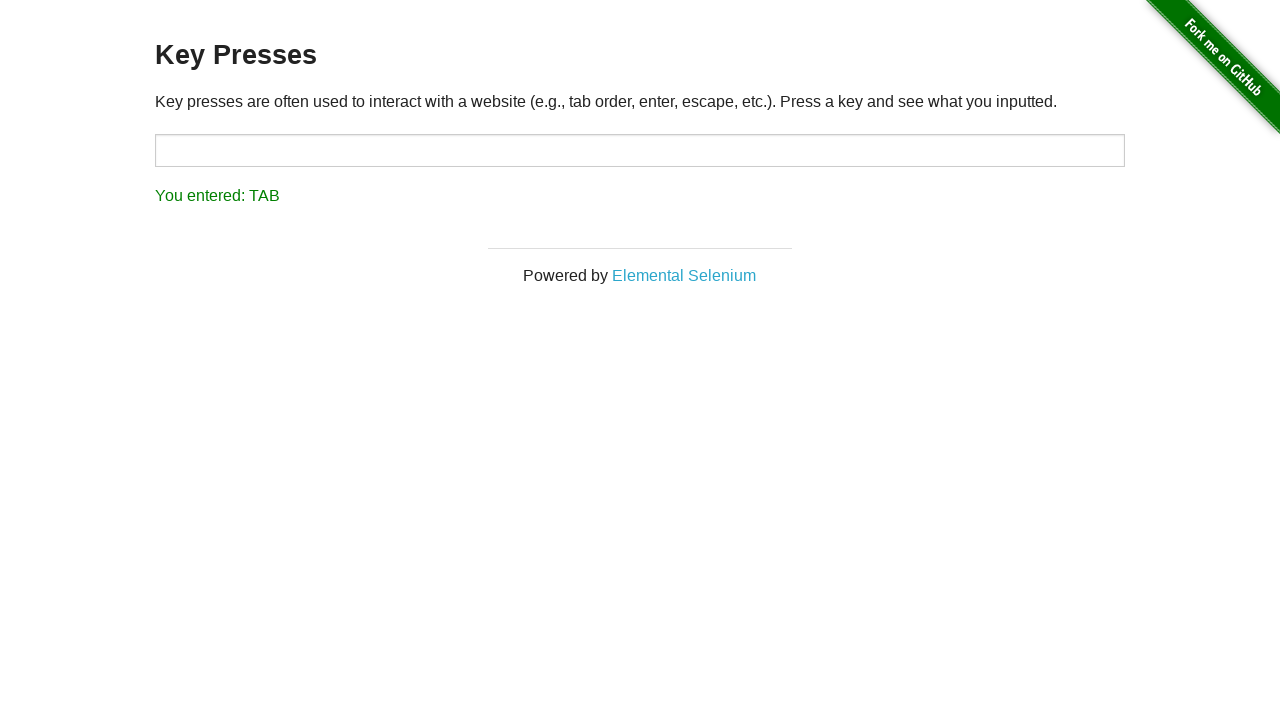